Navigates through a paginated real estate listing page, clicks on individual property cards to open their detail pages, and switches between browser tabs to view property information.

Starting URL: https://inmuebles.nocnok.com/propiedades?stateId=20&countyIds=1065&operation=sale&categories=Habitational&types=House&pageNumber=1&pageSize=21

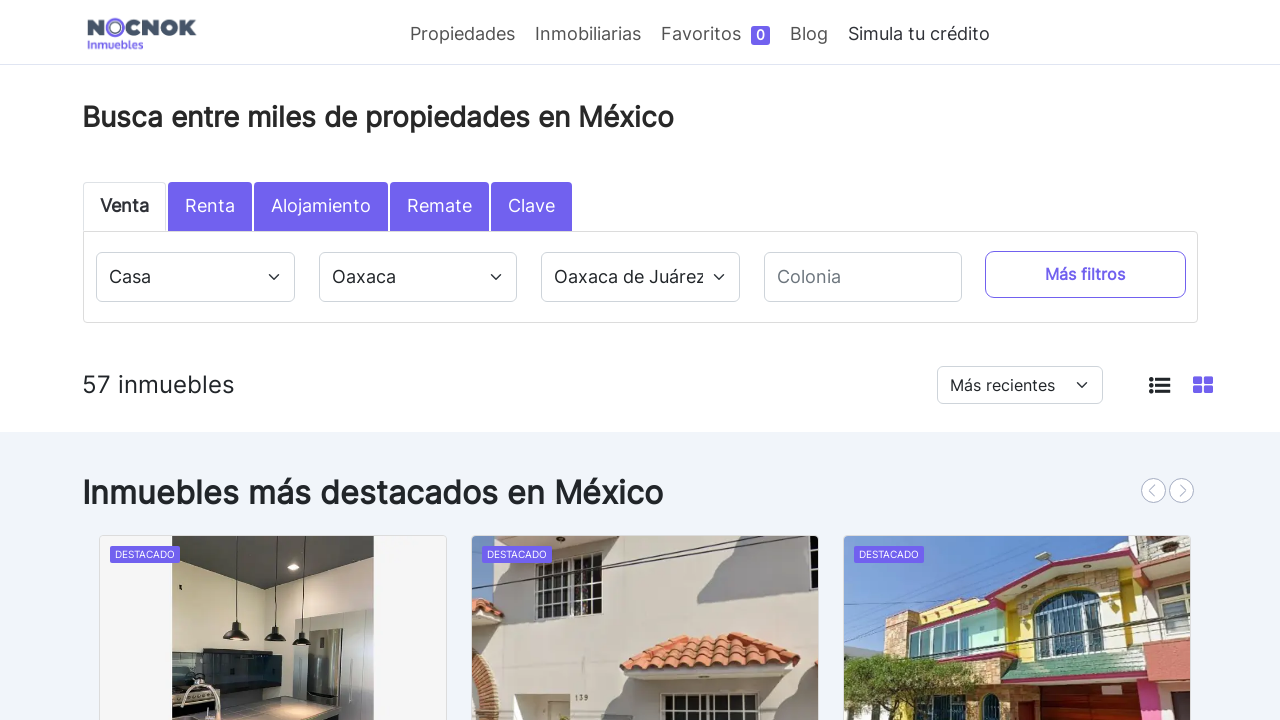

Property listing container loaded
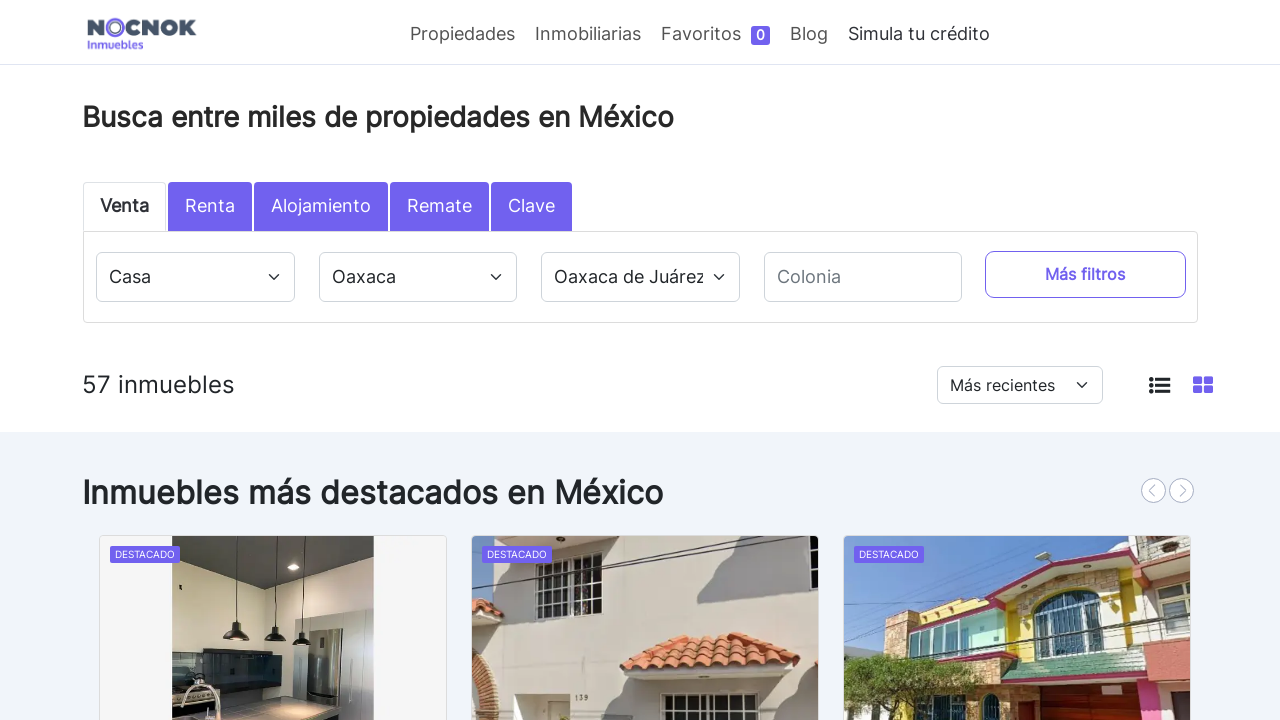

Retrieved pagination buttons
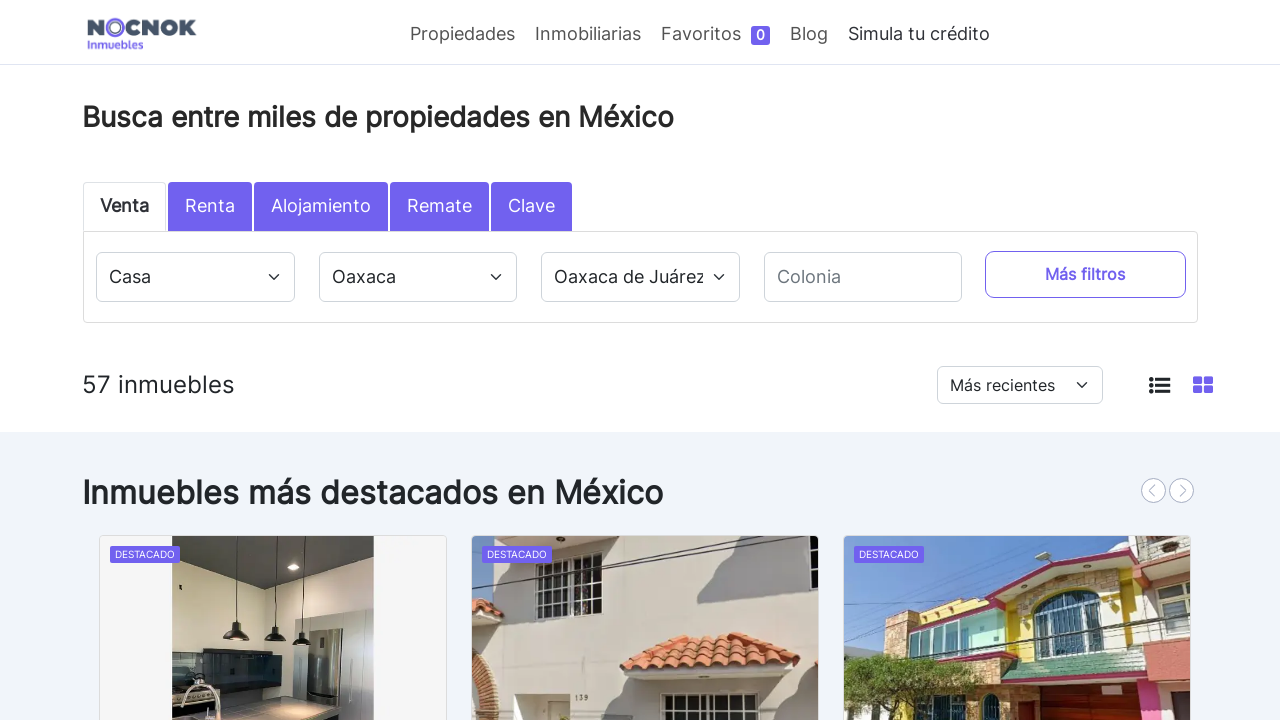

Property cards loaded on current page
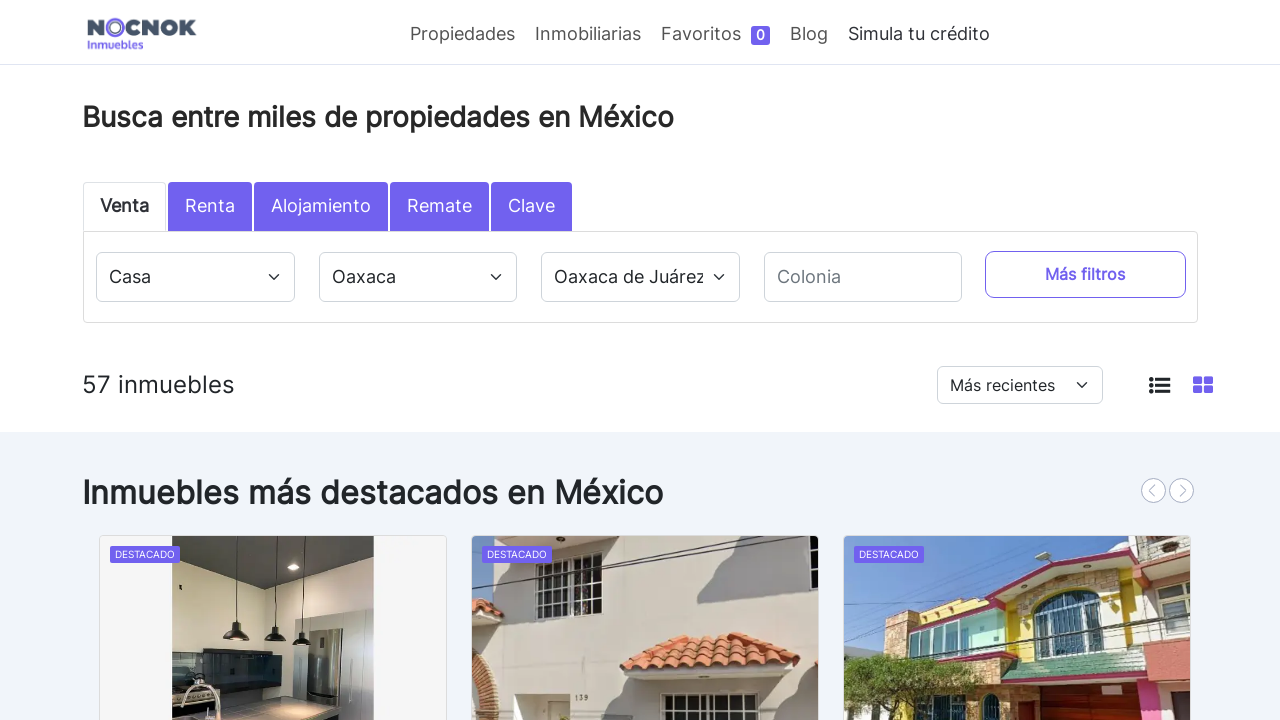

Retrieved 21 property cards
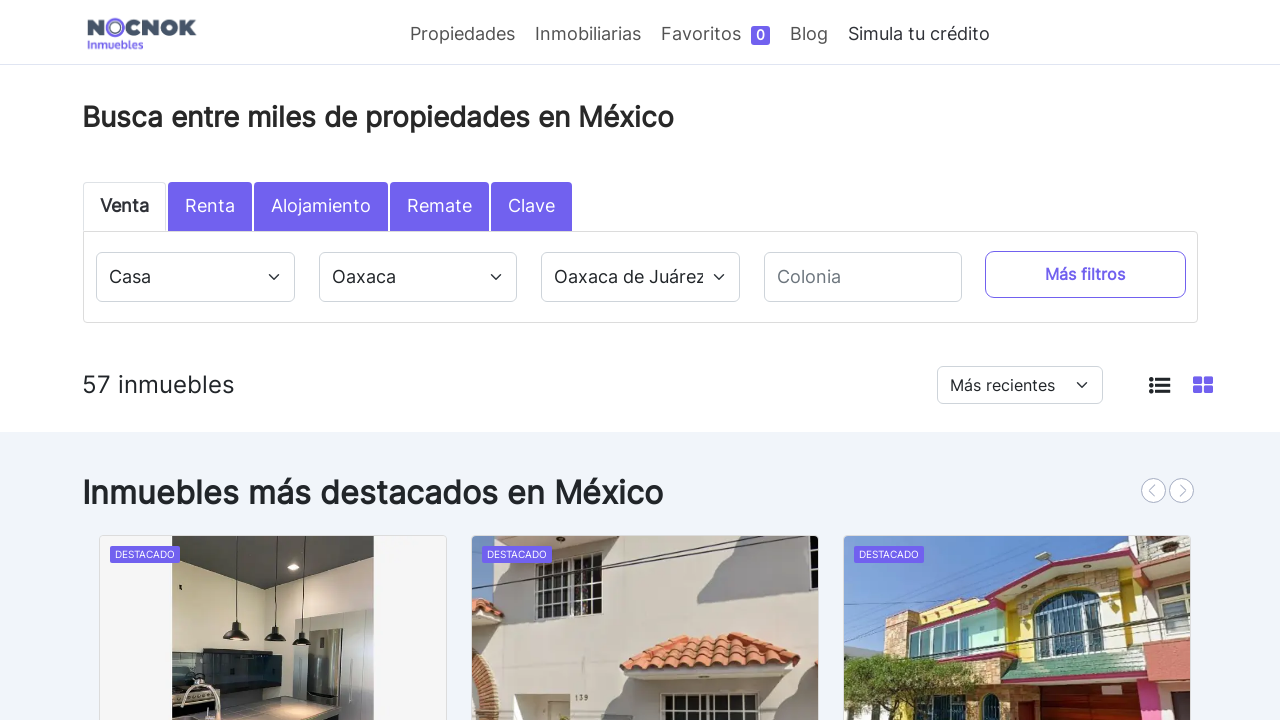

Located property link on first card
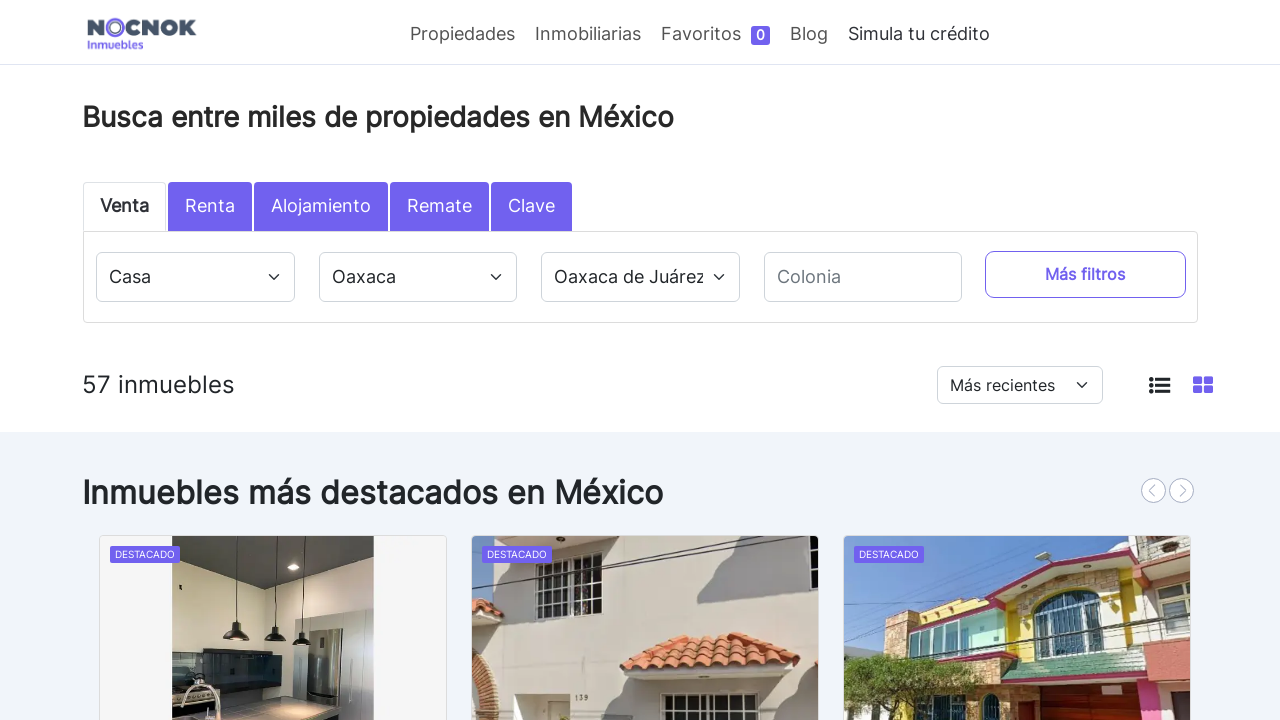

Clicked property link to open detail page in new tab at (260, 360) on div.col-xxl-4.col-xl-4.col-lg-4.col-md-6.col-sm-6 >> nth=0 >> div.property-card-
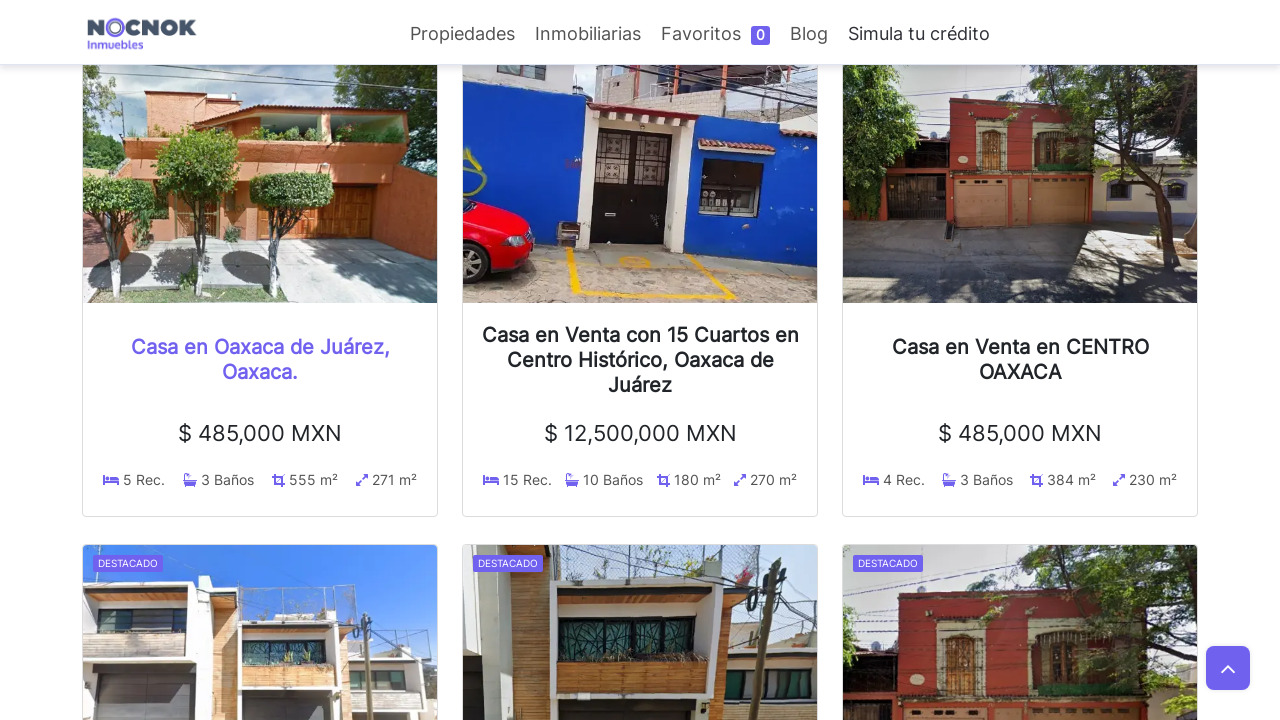

Property detail page loaded completely
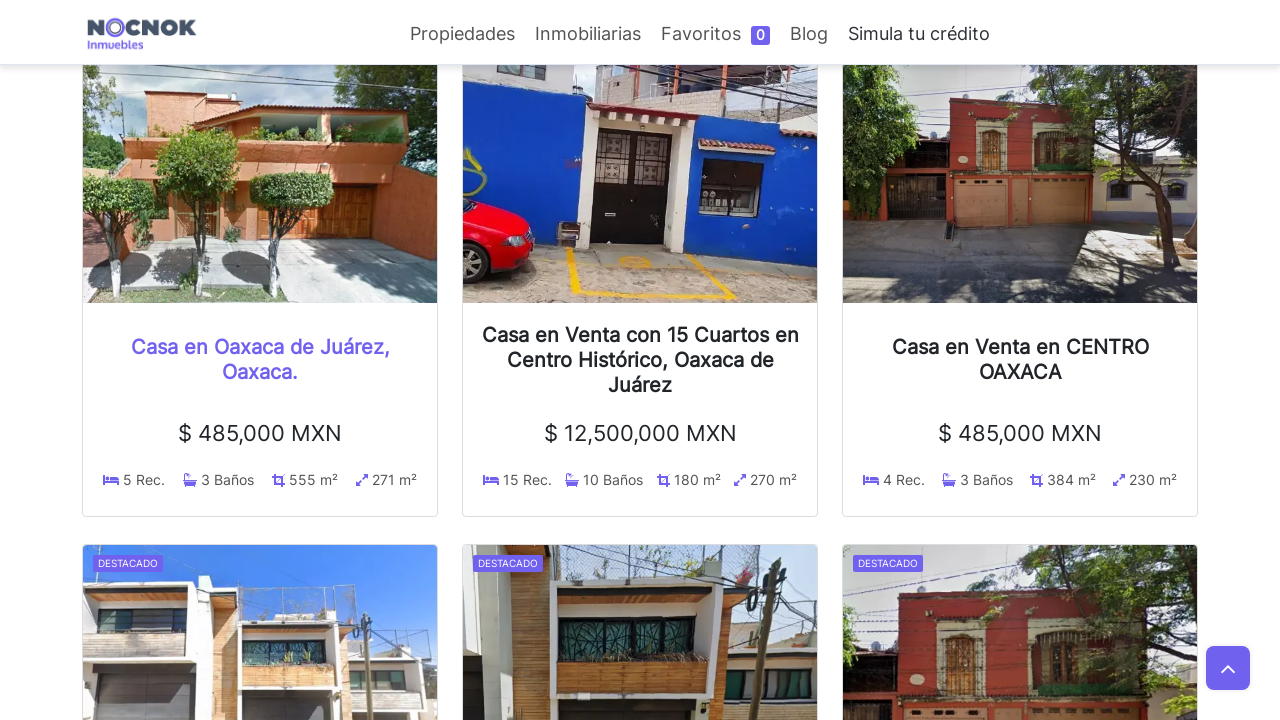

Property title element loaded on detail page
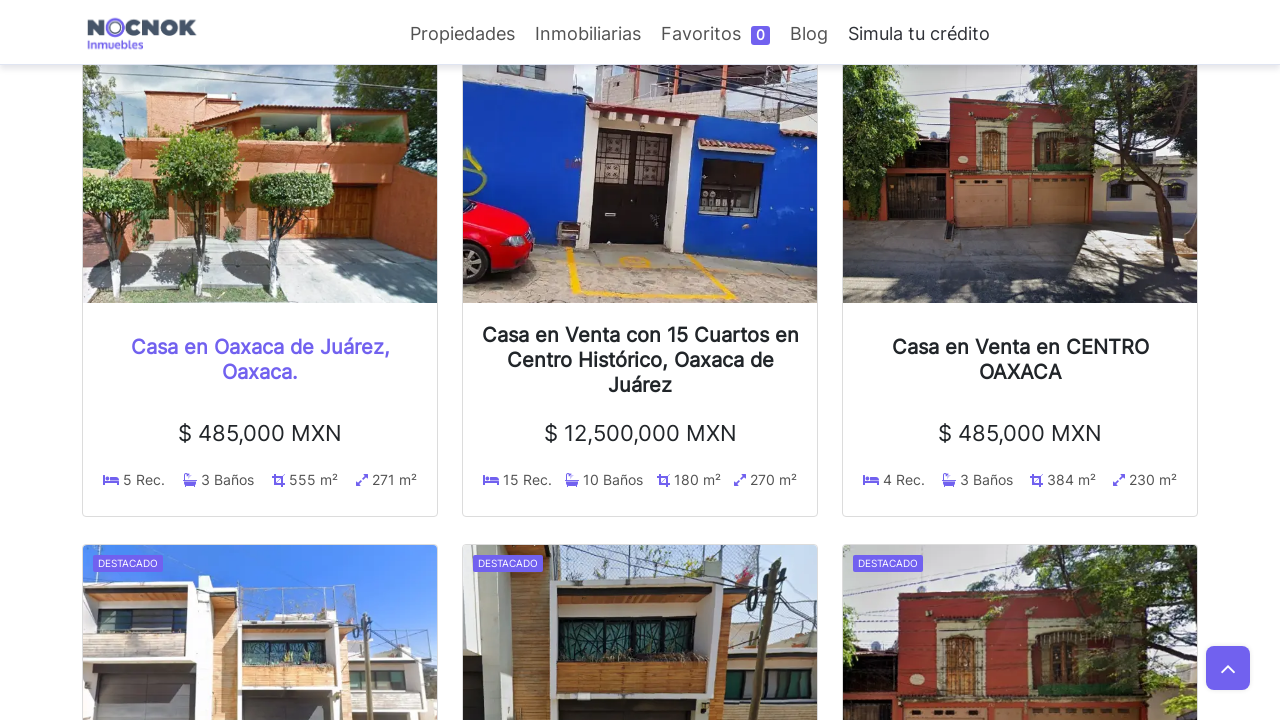

Property price information loaded
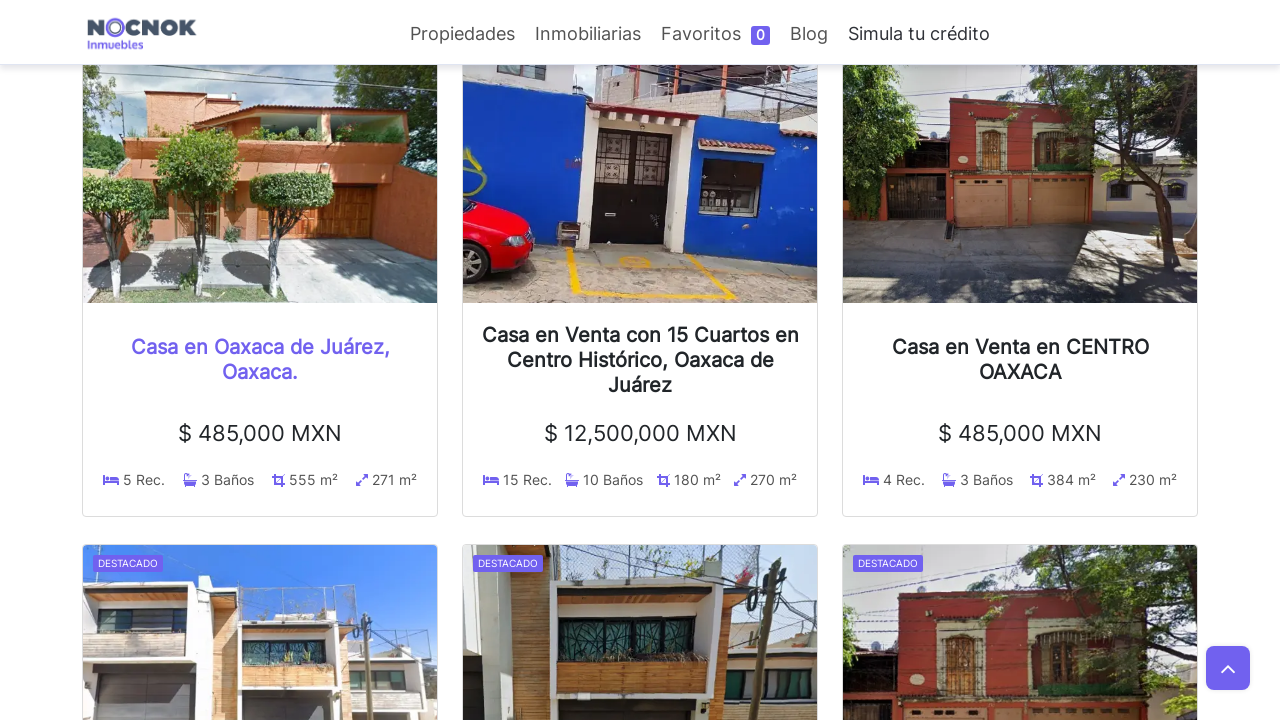

Property location information loaded
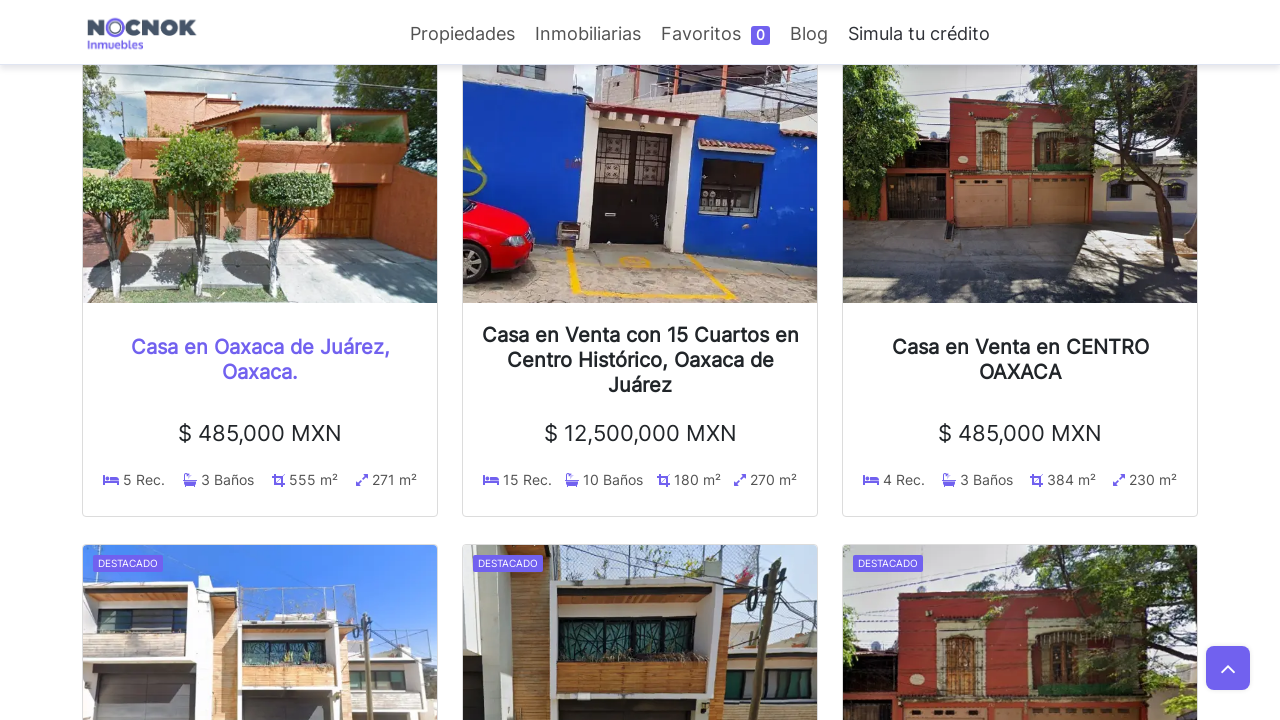

Closed property detail tab and returned to listing
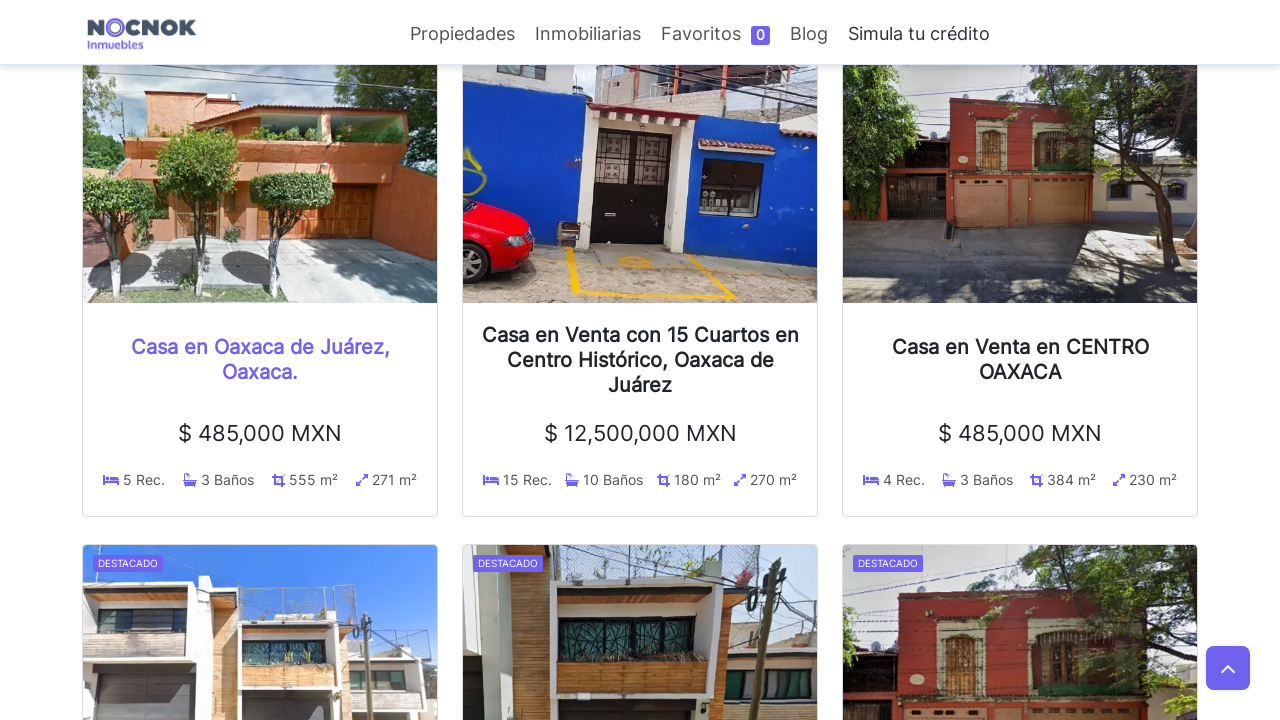

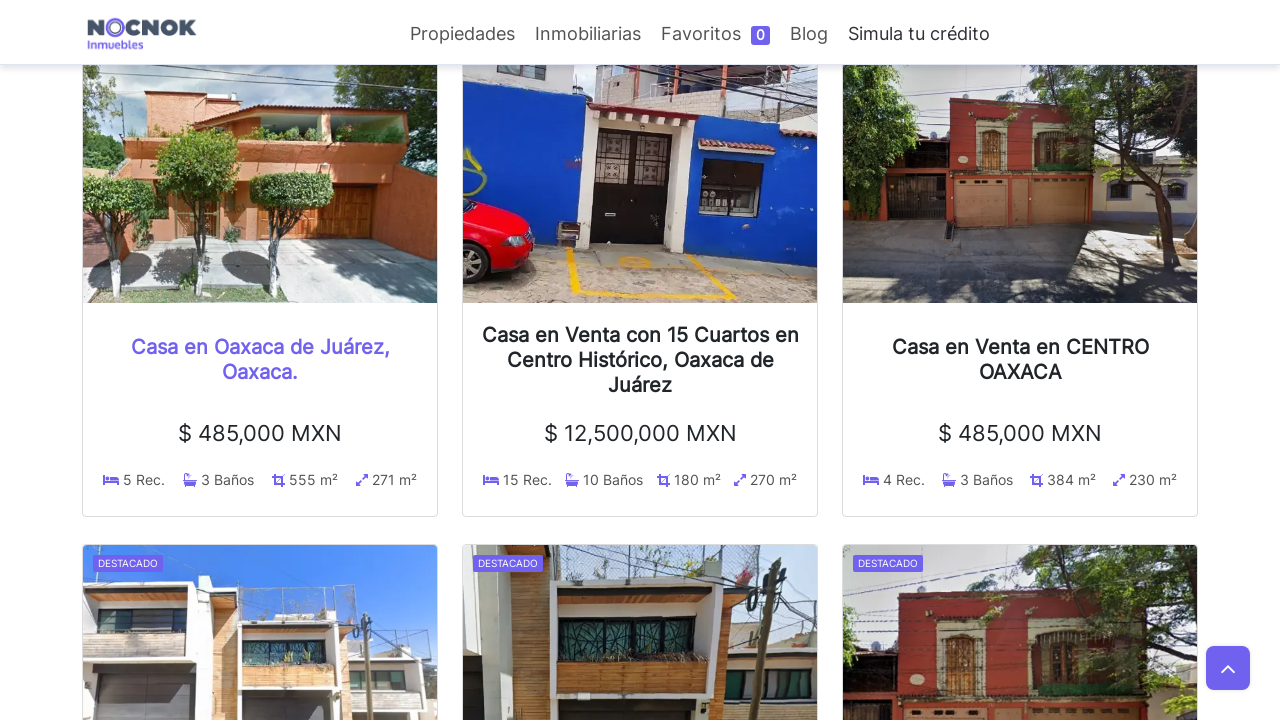